Tests JavaScript alert handling by interacting with three different types of alerts: simple alert, confirmation dialog, and prompt dialog

Starting URL: https://the-internet.herokuapp.com/javascript_alerts

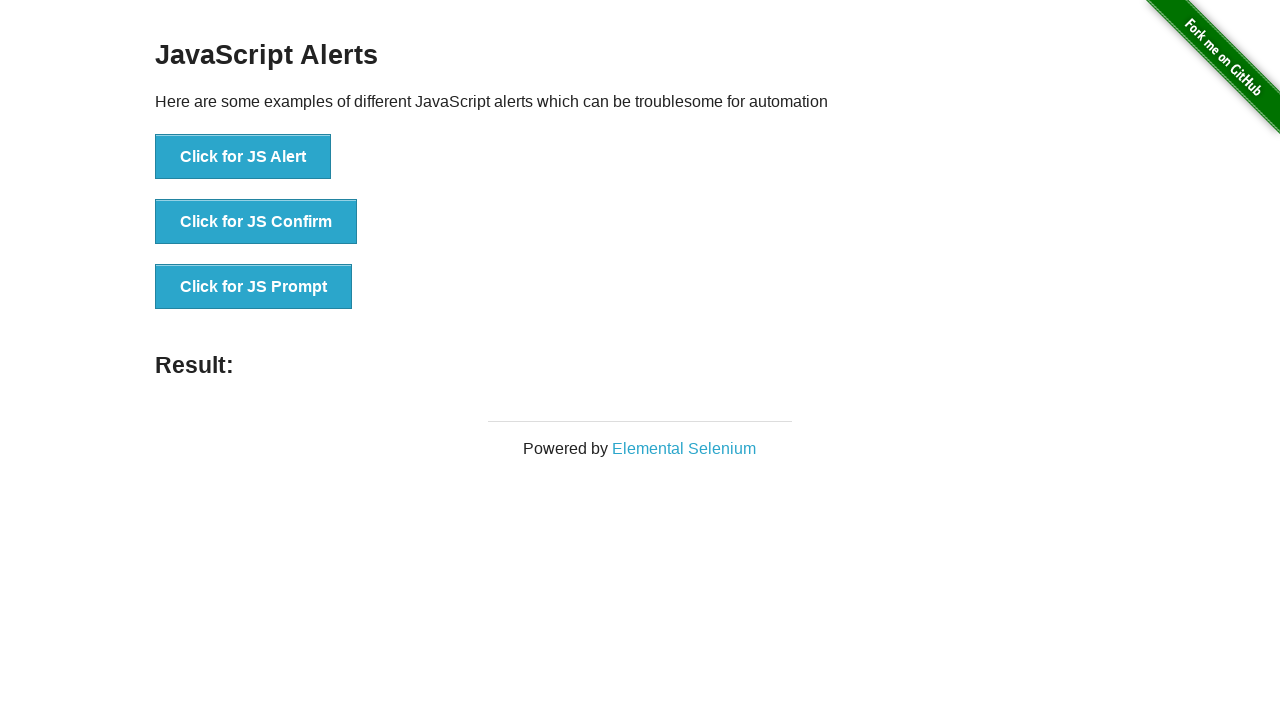

Clicked button to trigger JavaScript alert at (243, 157) on xpath=//button[text()='Click for JS Alert']
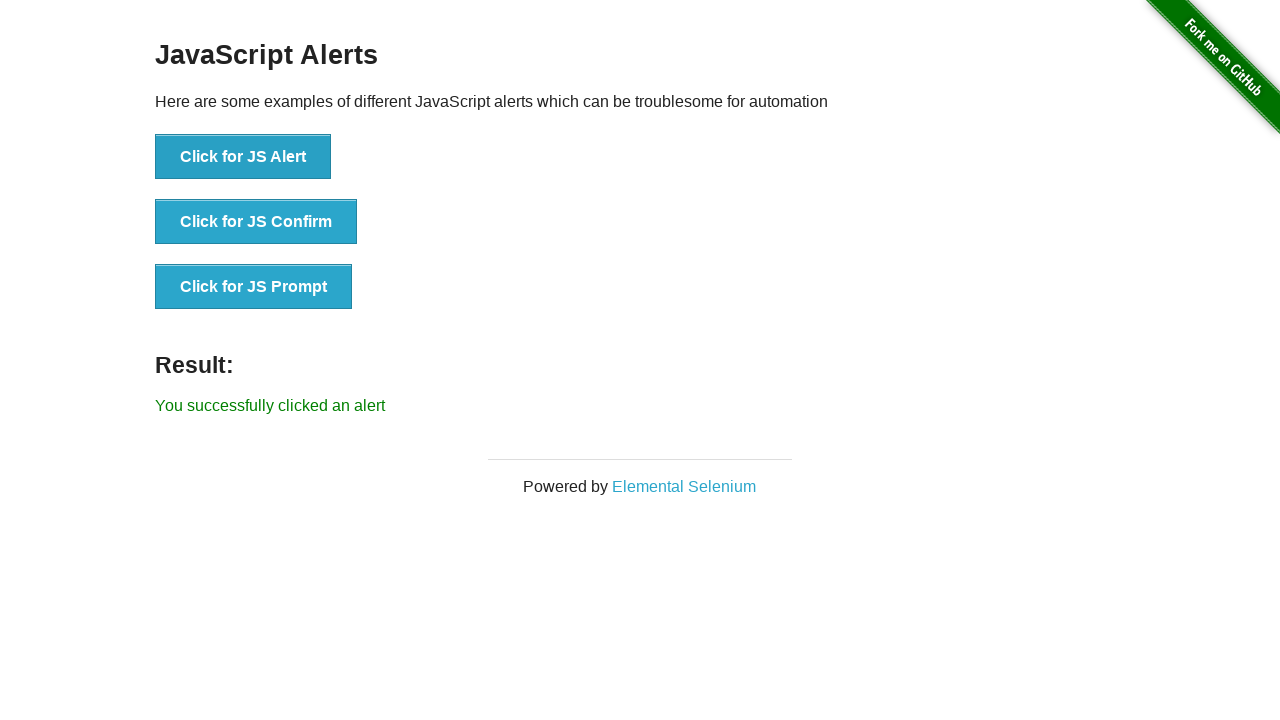

Set up dialog handler to accept JavaScript alert
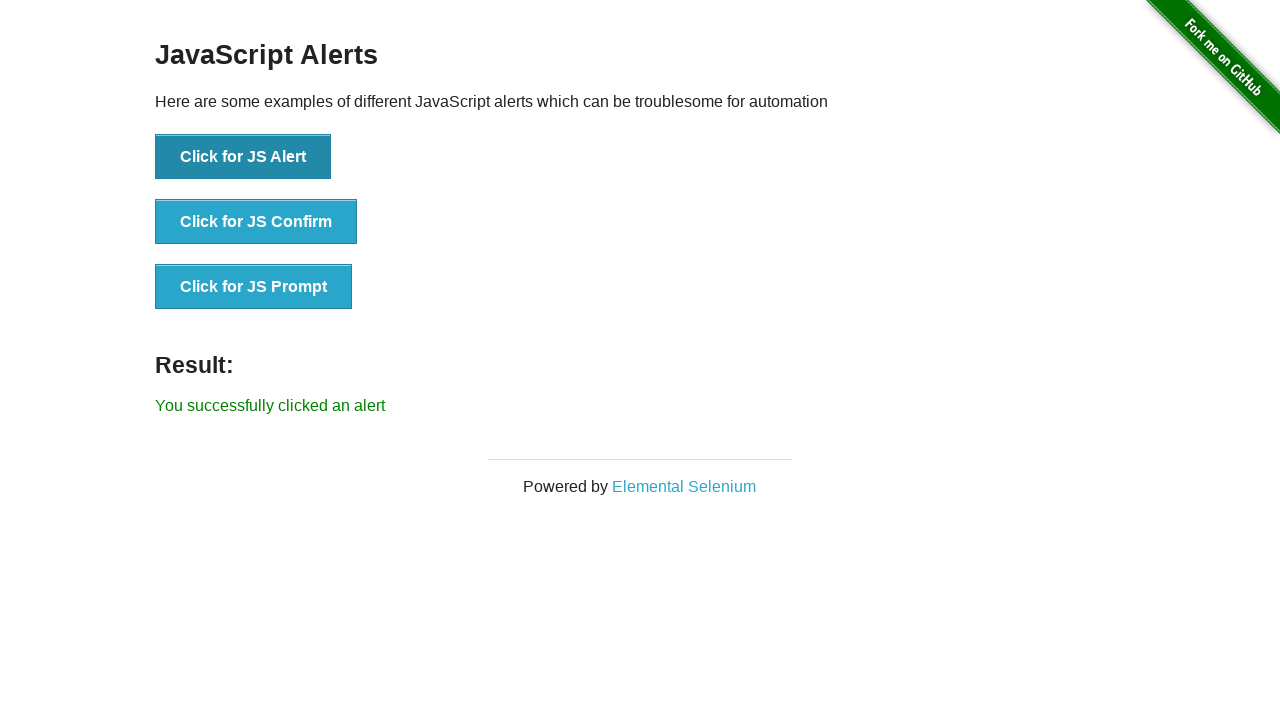

Waited for alert to be processed
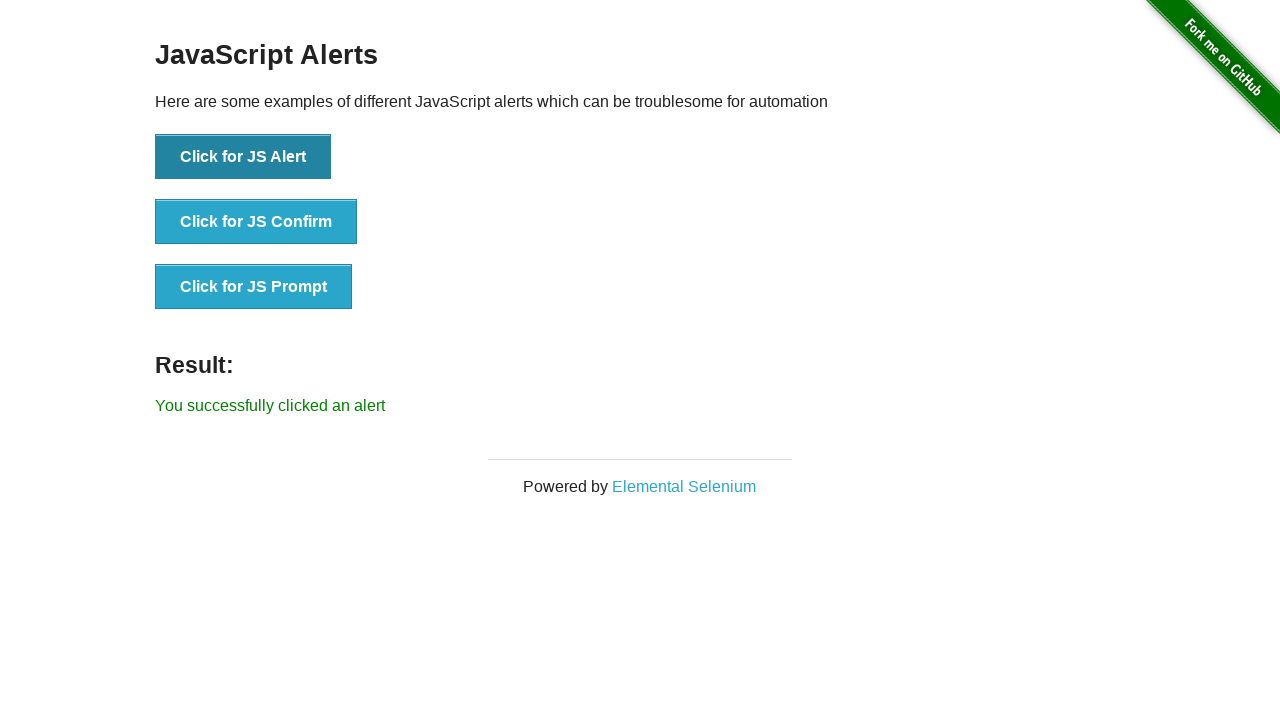

Clicked button to trigger JavaScript confirmation dialog at (256, 222) on xpath=//button[text()='Click for JS Confirm']
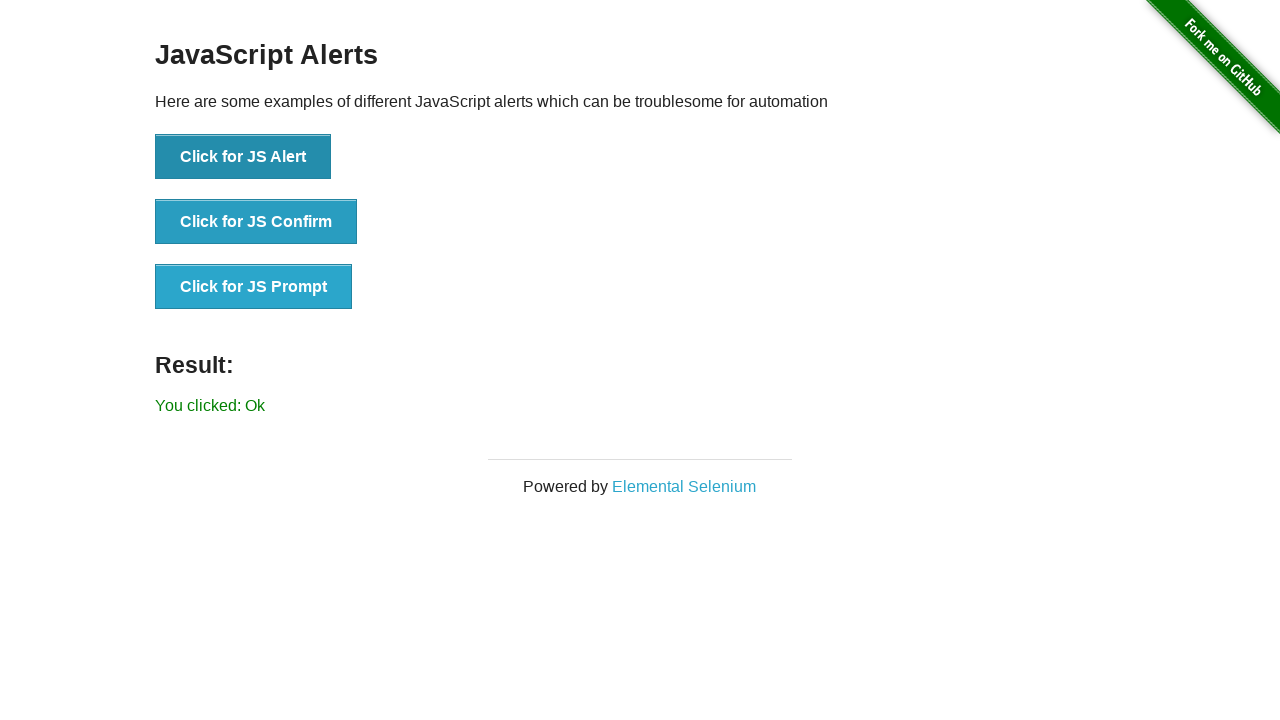

Set up dialog handler to dismiss confirmation dialog
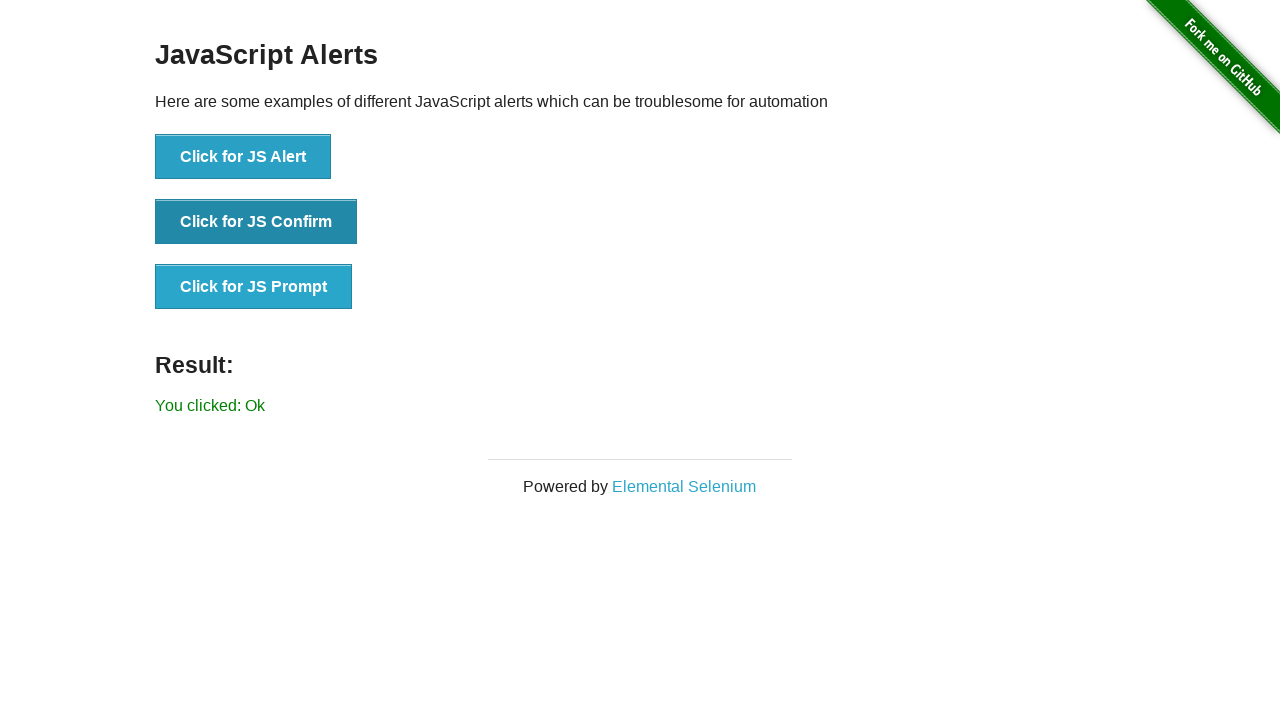

Waited for confirmation dialog to be dismissed
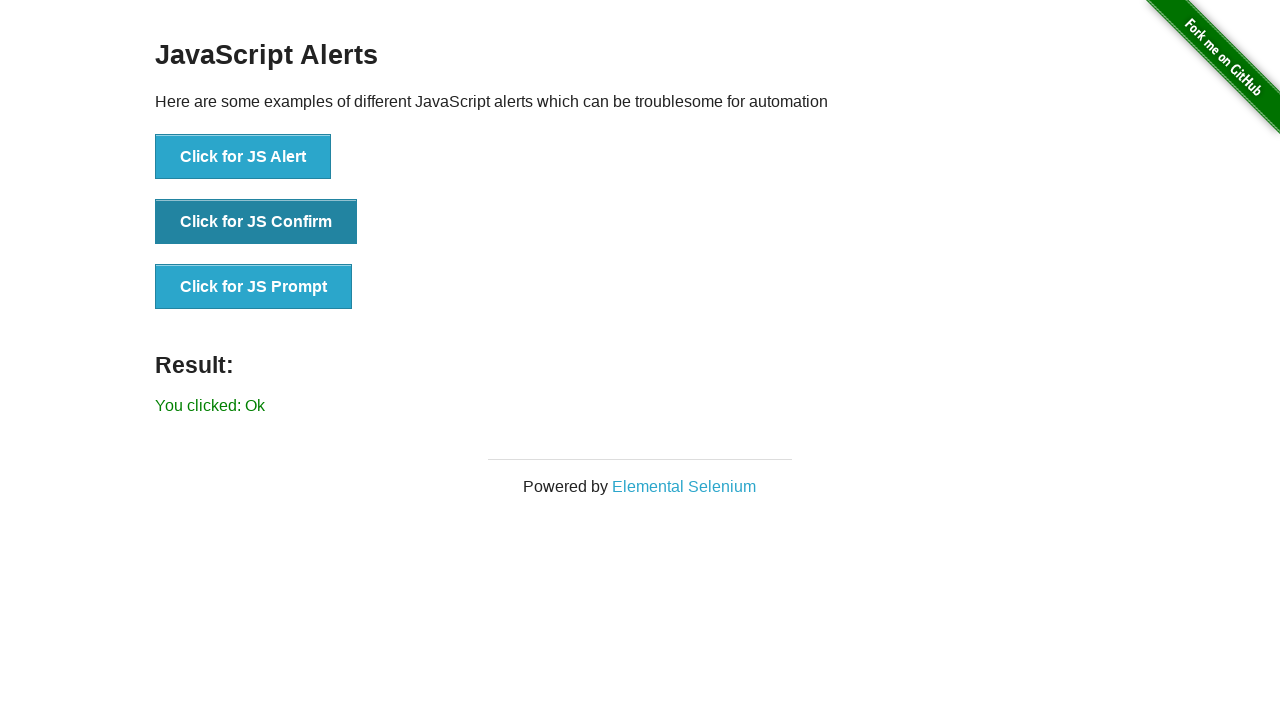

Clicked button to trigger JavaScript prompt dialog at (254, 287) on xpath=//button[text()='Click for JS Prompt']
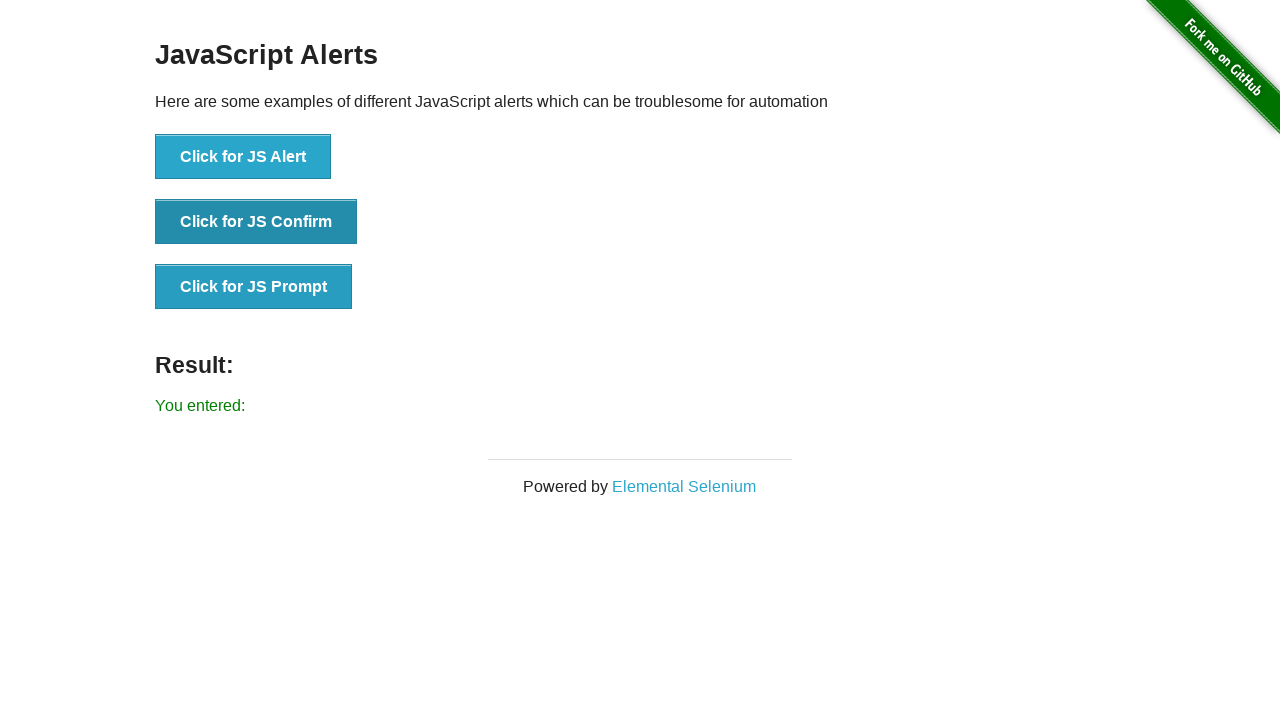

Set up dialog handler to enter 'Karthik' in prompt and accept
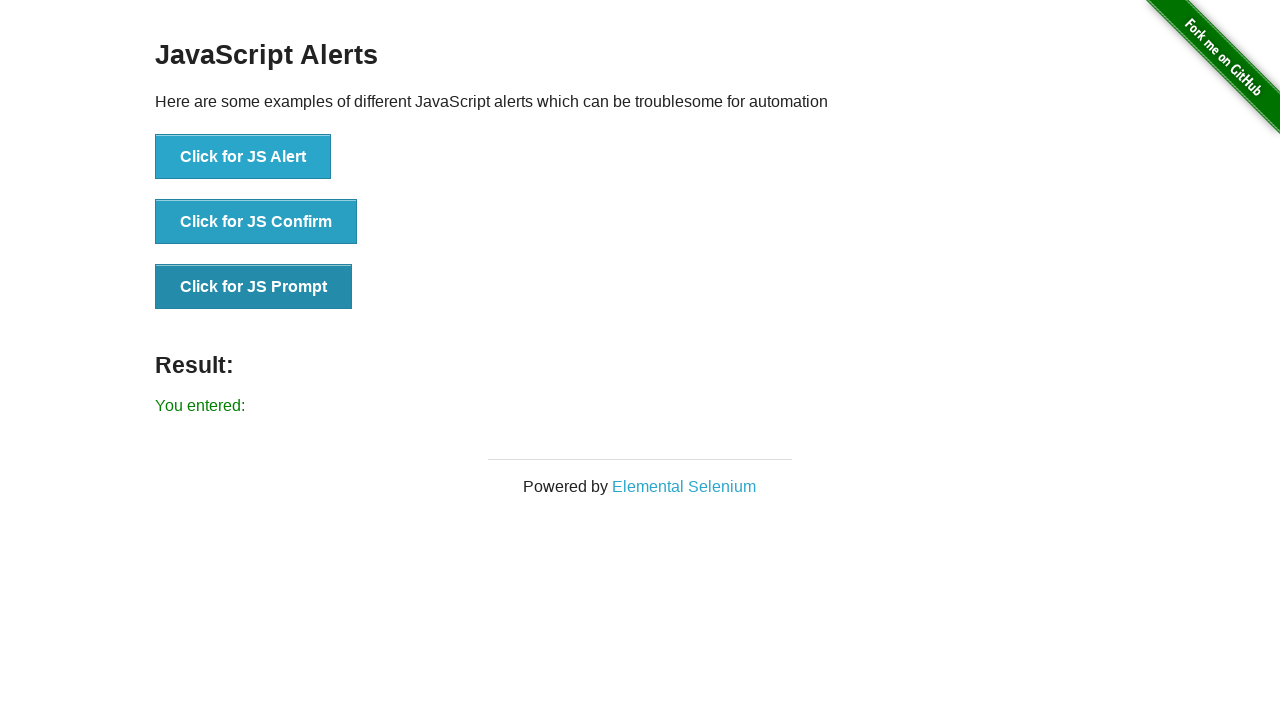

Waited for prompt dialog to be processed
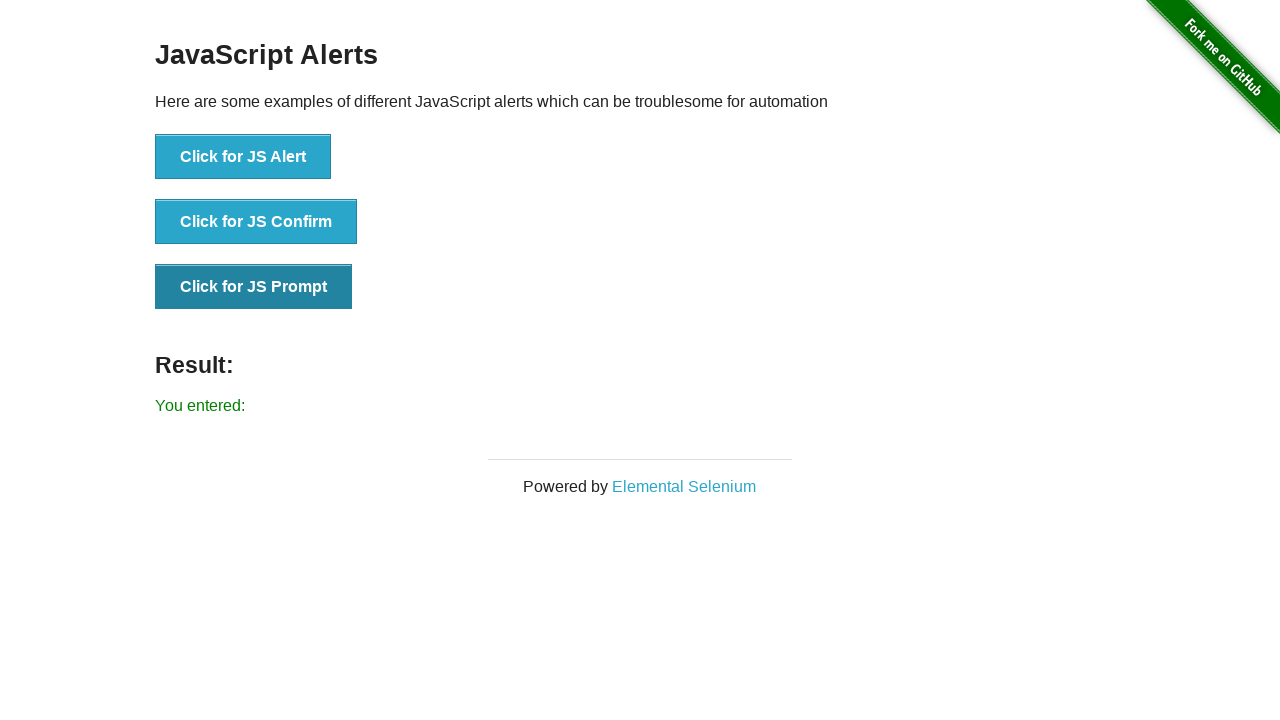

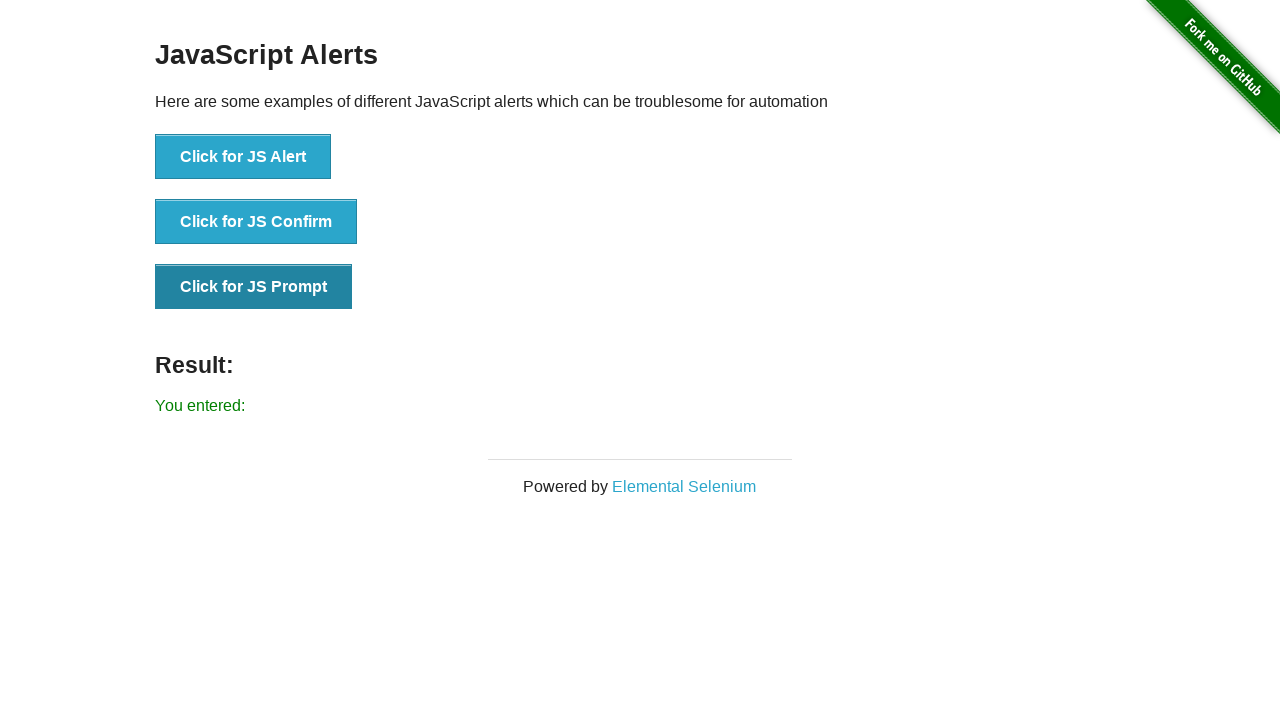